Tests JavaScript alert functionality on W3Schools by navigating to the tryit editor, switching to the iframe containing the demo, and clicking a button that triggers an alert.

Starting URL: https://www.w3schools.com/jsref/tryit.asp?filename=tryjsref_alert

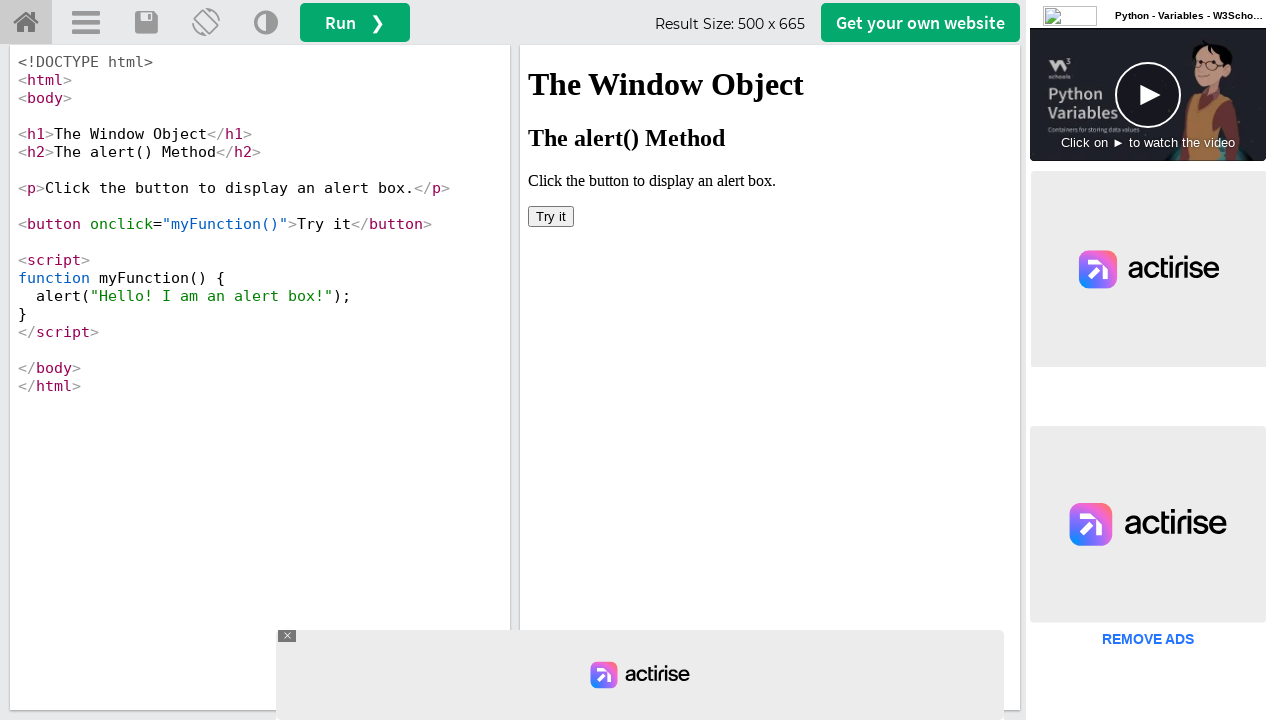

Set viewport to 1920x1080
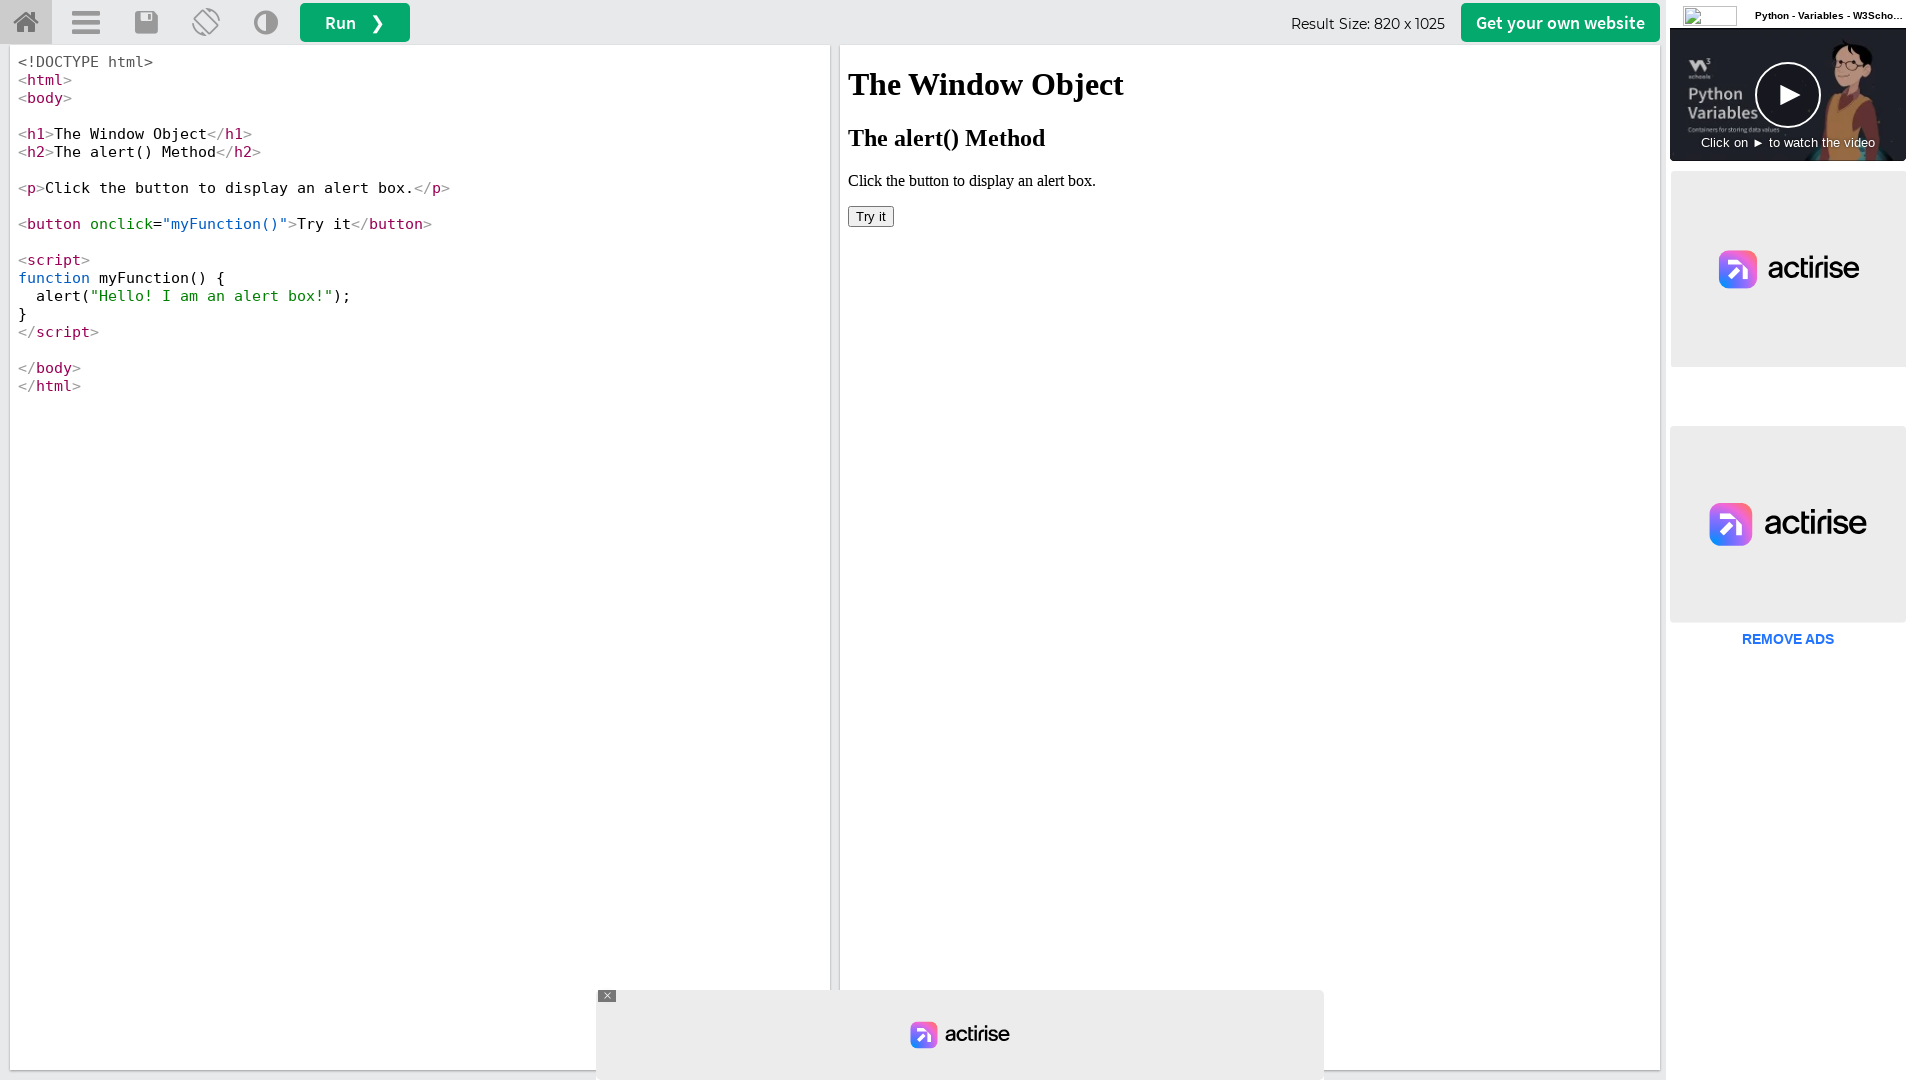

Located the first iframe containing the demo
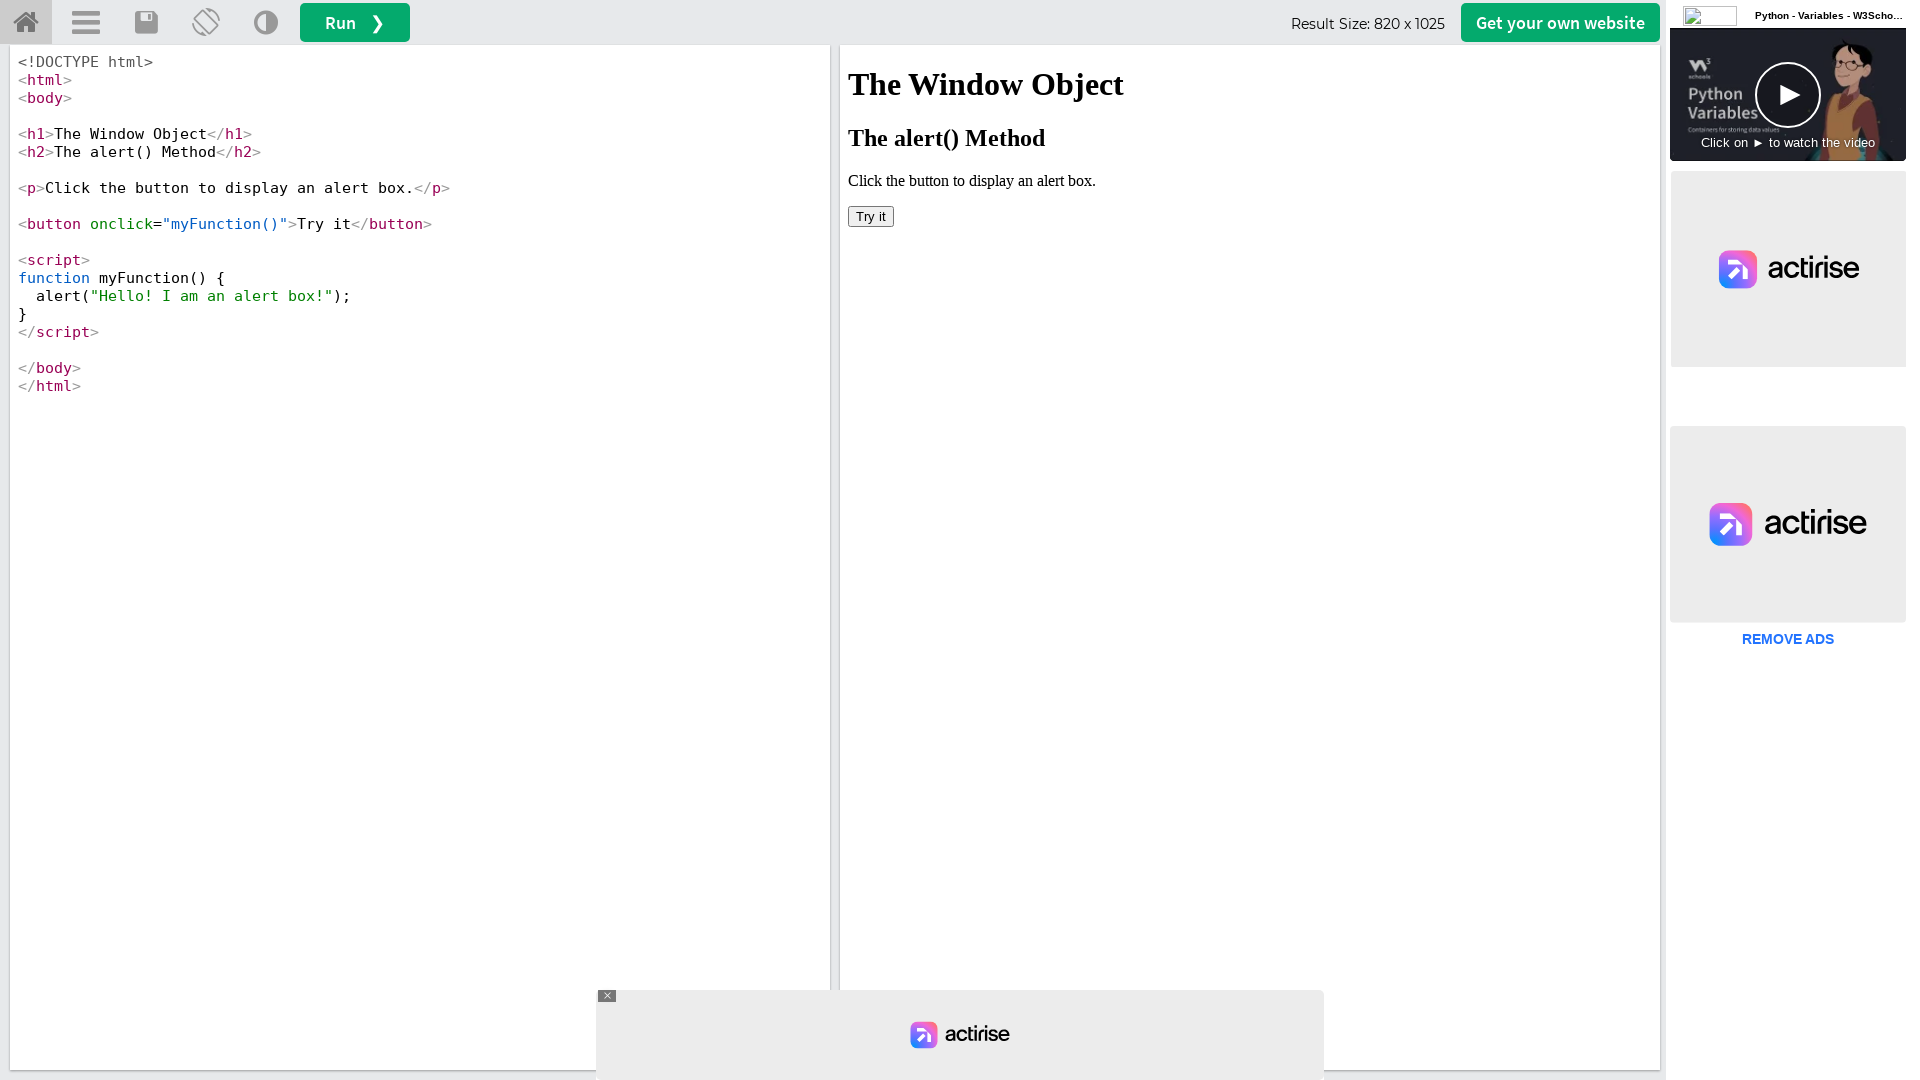

Clicked the button inside the iframe to trigger the alert at (871, 216) on iframe >> nth=0 >> internal:control=enter-frame >> button
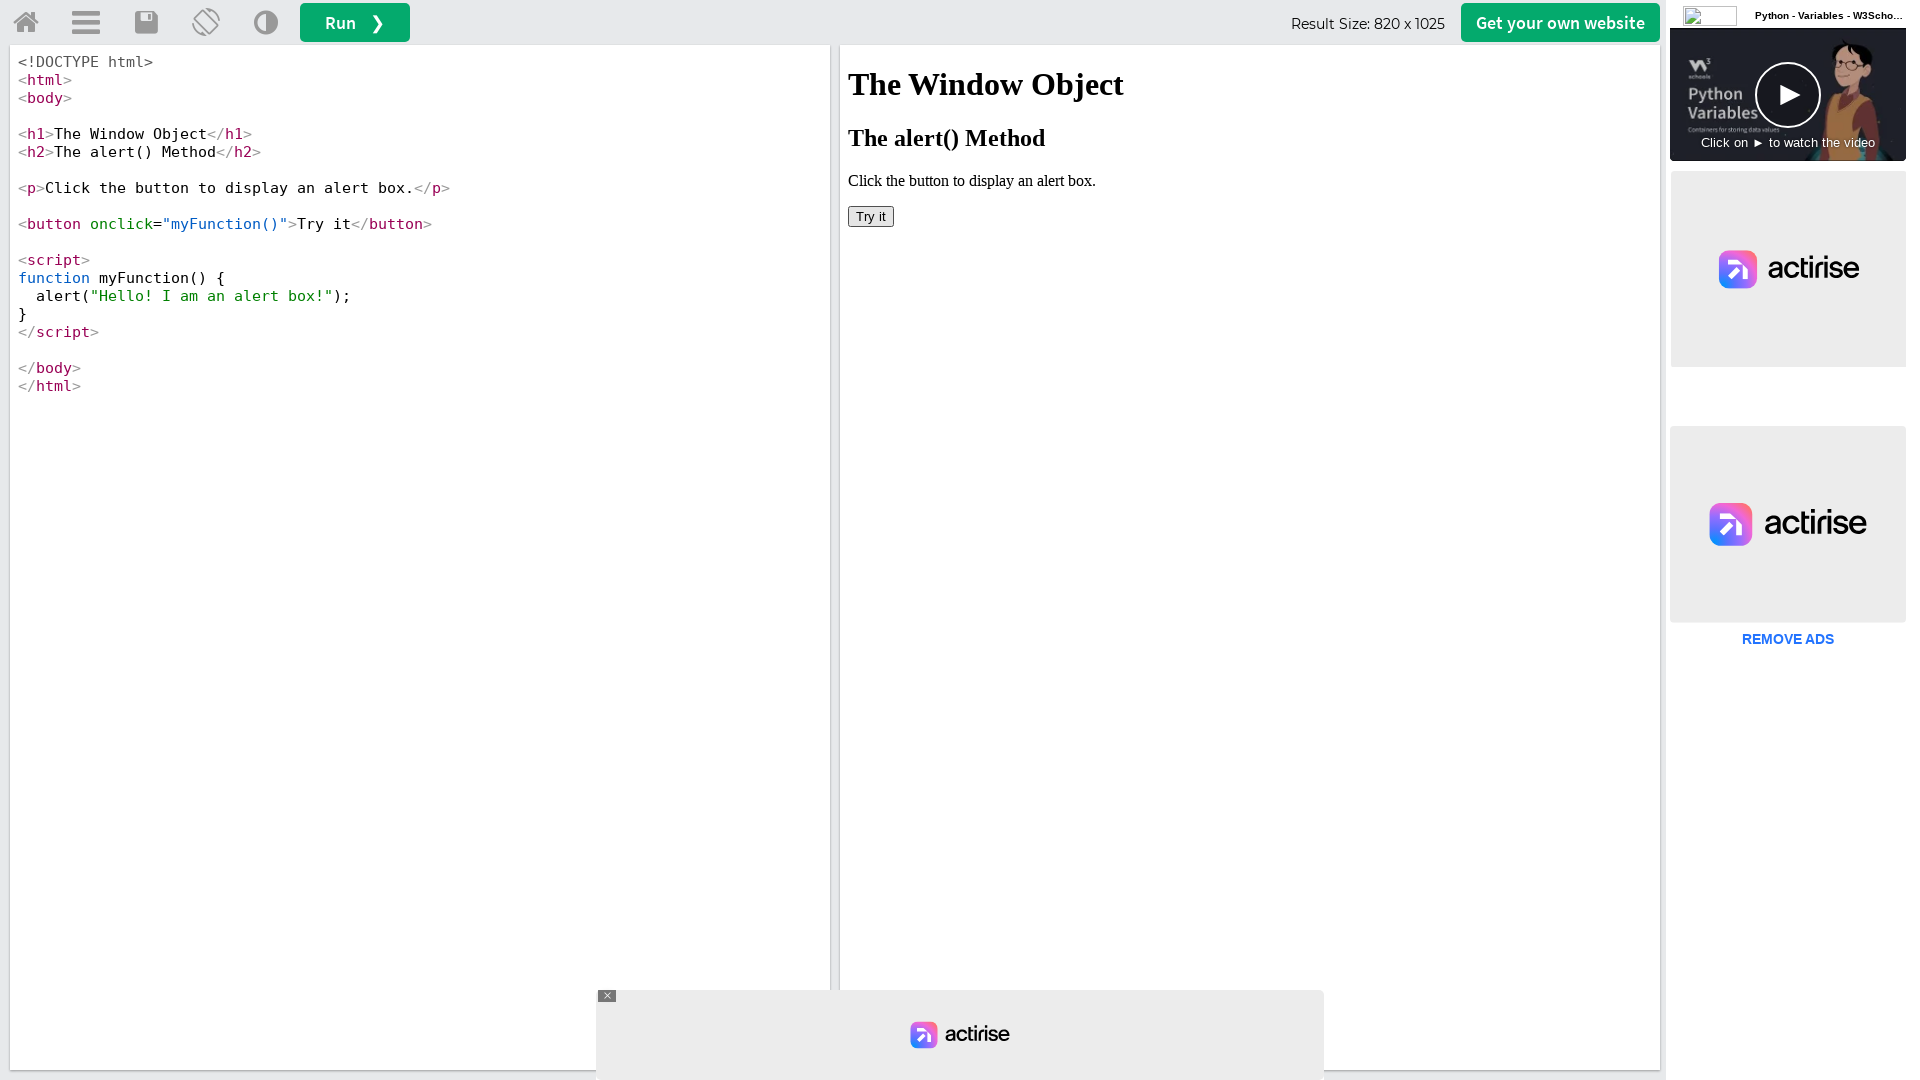

Set up dialog handler to accept alerts
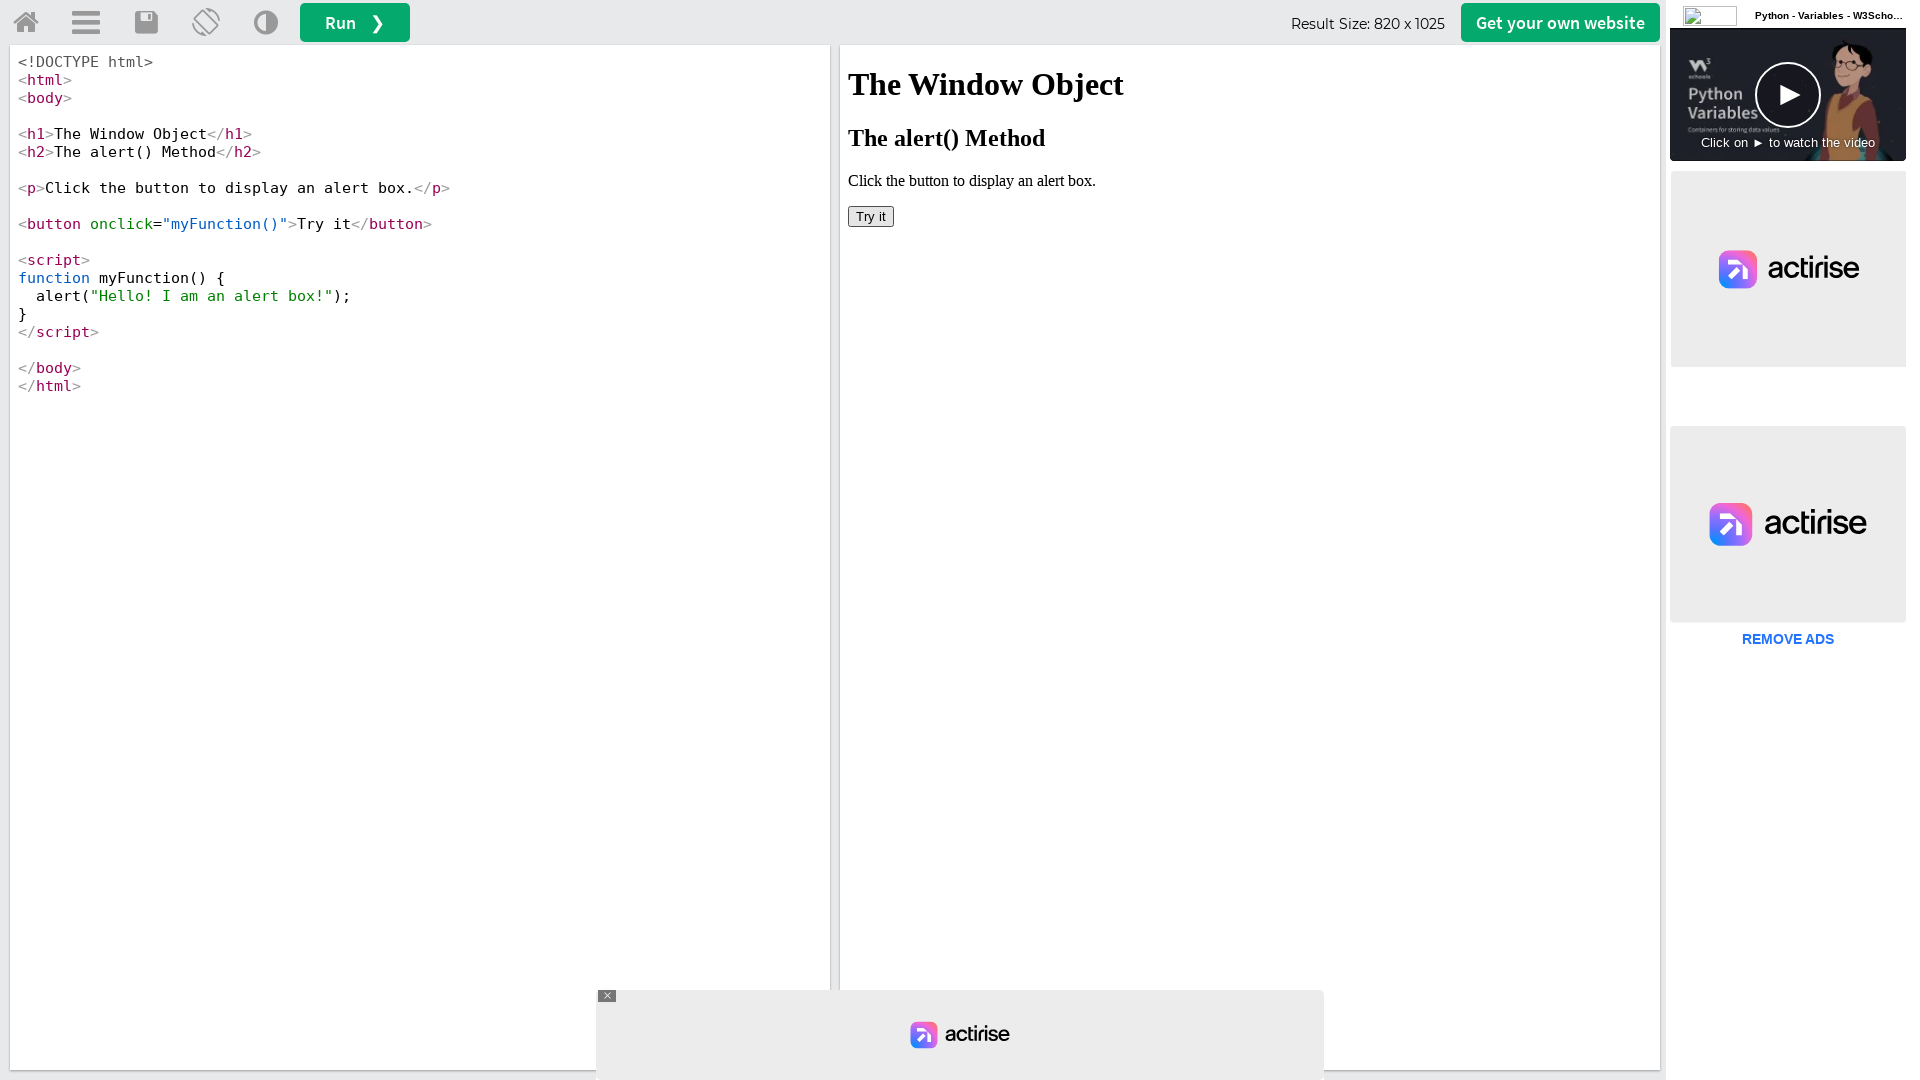

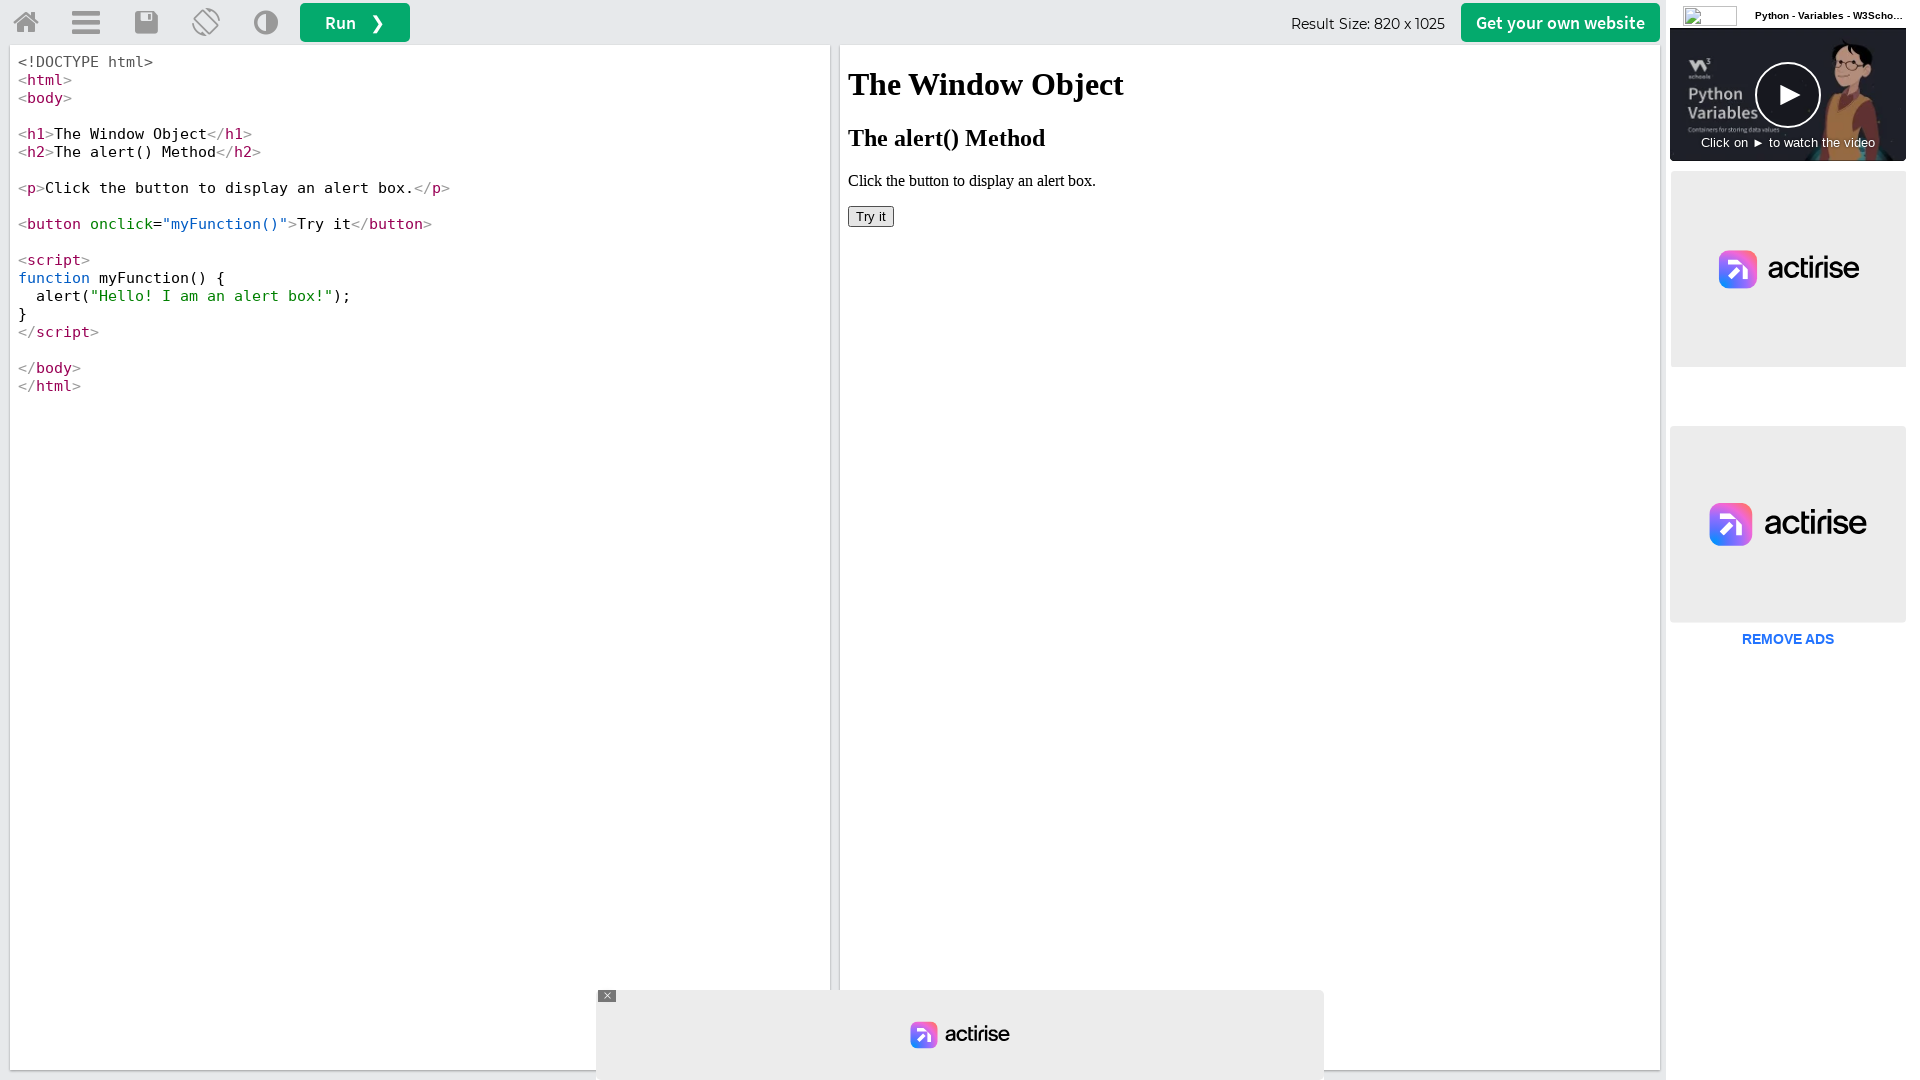